Tests navigation through different sections of the umaar.com website by clicking on links to dev-tips, blog, videos, and code pages in sequence.

Starting URL: https://umaar.com/

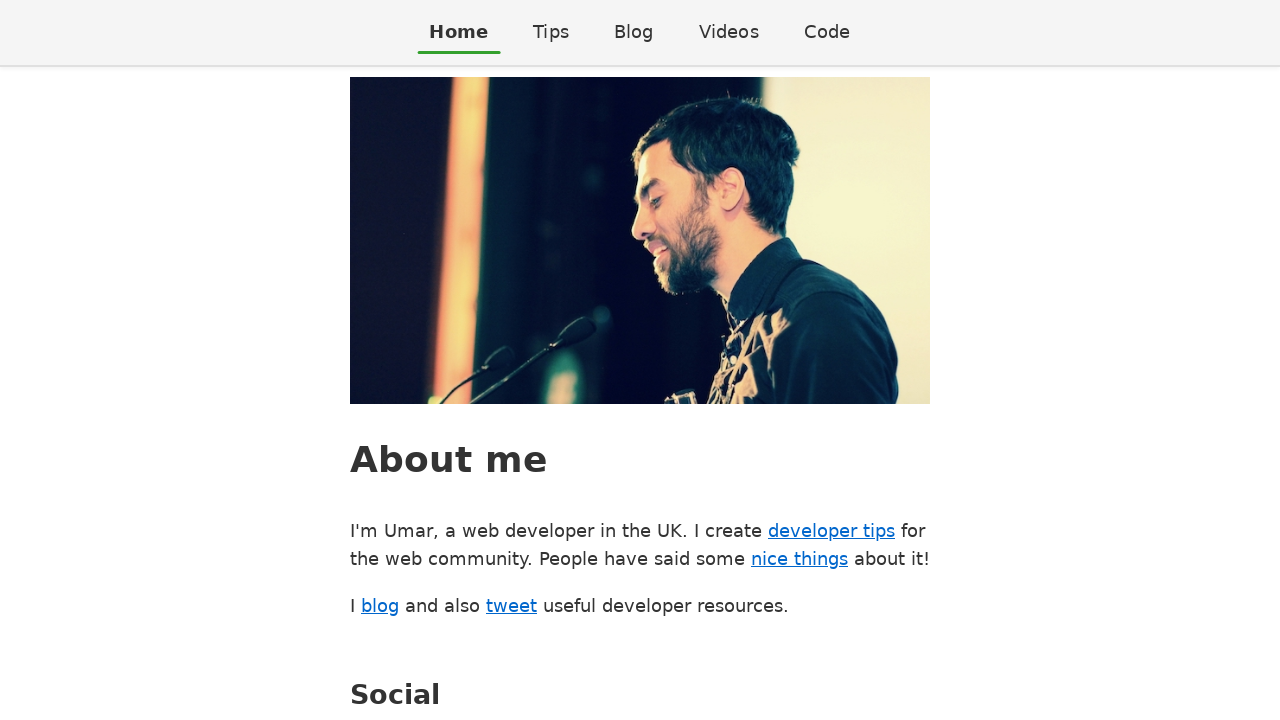

Clicked on Dev Tips link at (551, 32) on a[href$="/dev-tips/"]
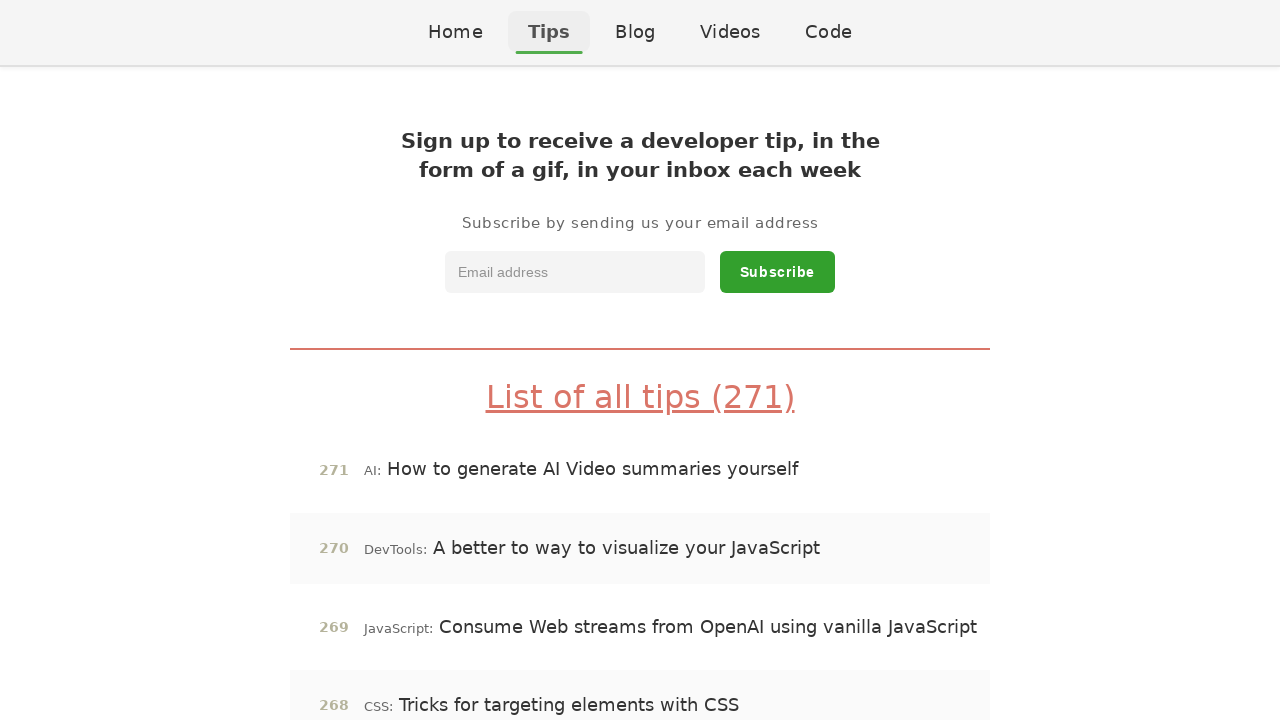

Clicked on Blog link at (635, 32) on a[href$="/blog/"]
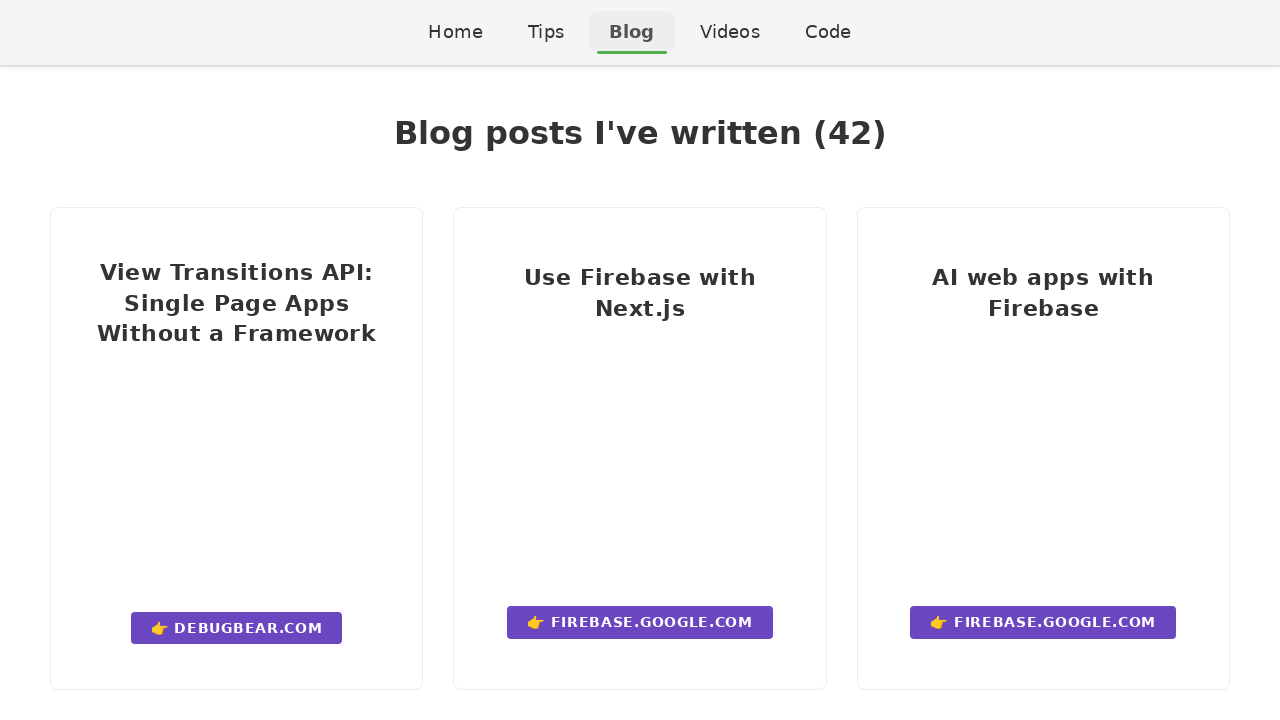

Clicked on Videos link at (730, 32) on a[href$="/videos/"]
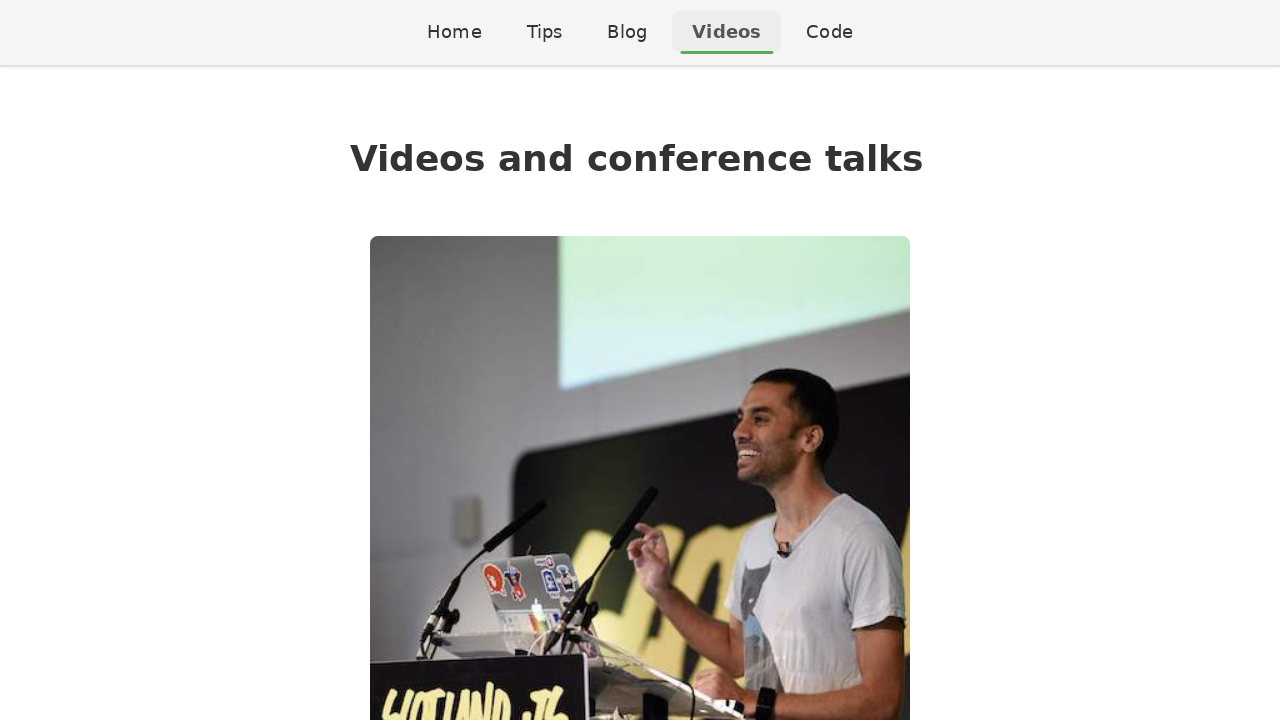

Clicked on Code link at (830, 32) on a[href$="/code/"]
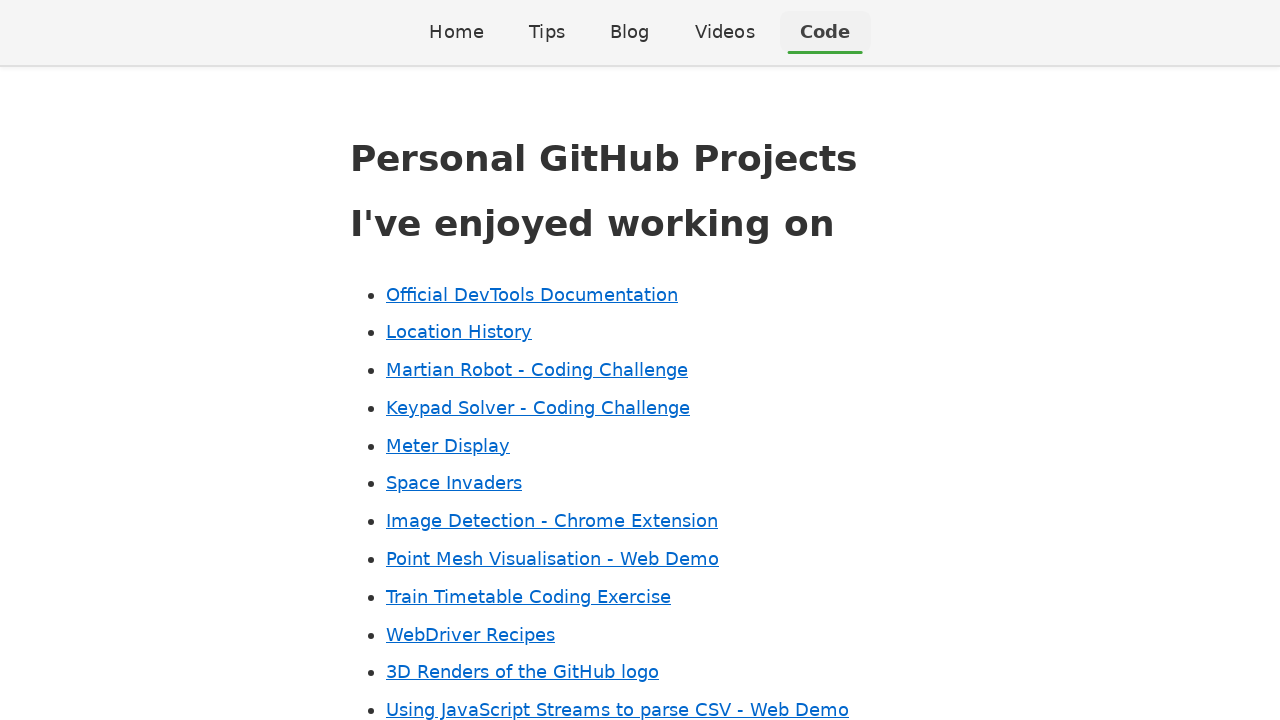

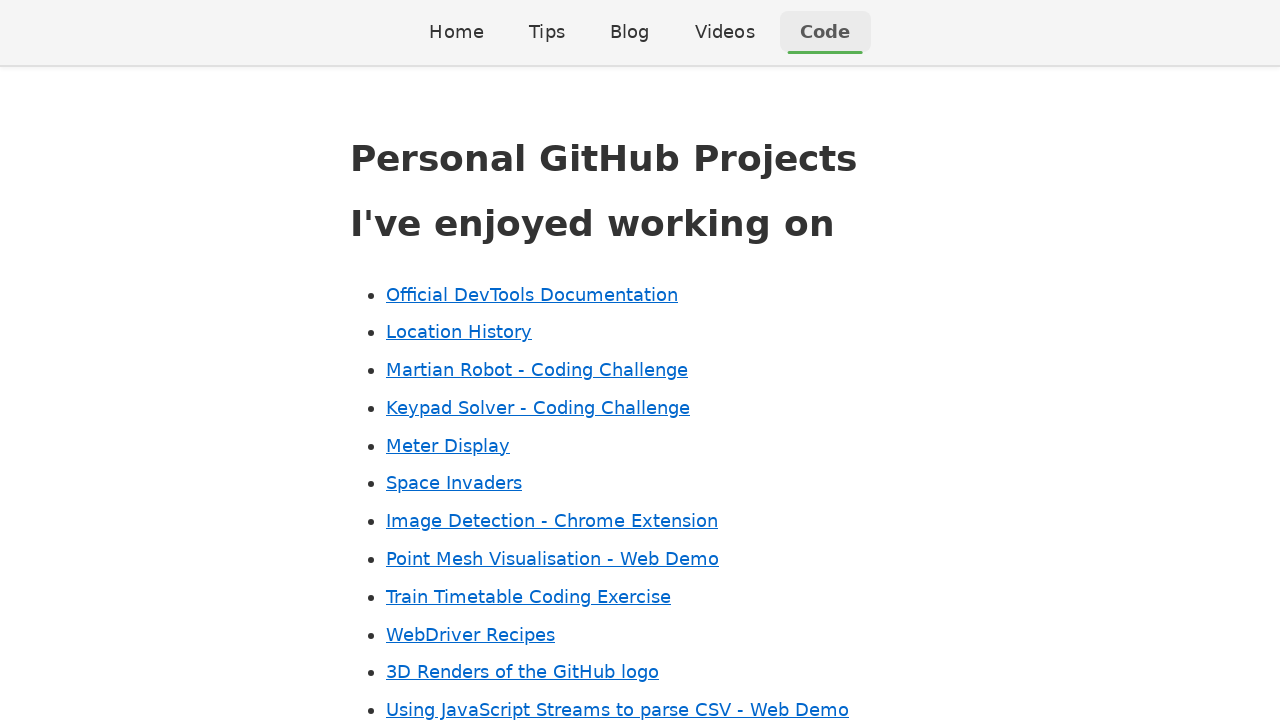